Tests element locating strategies on an e-commerce website by finding various page elements using different selector methods

Starting URL: https://automationexercise.com/

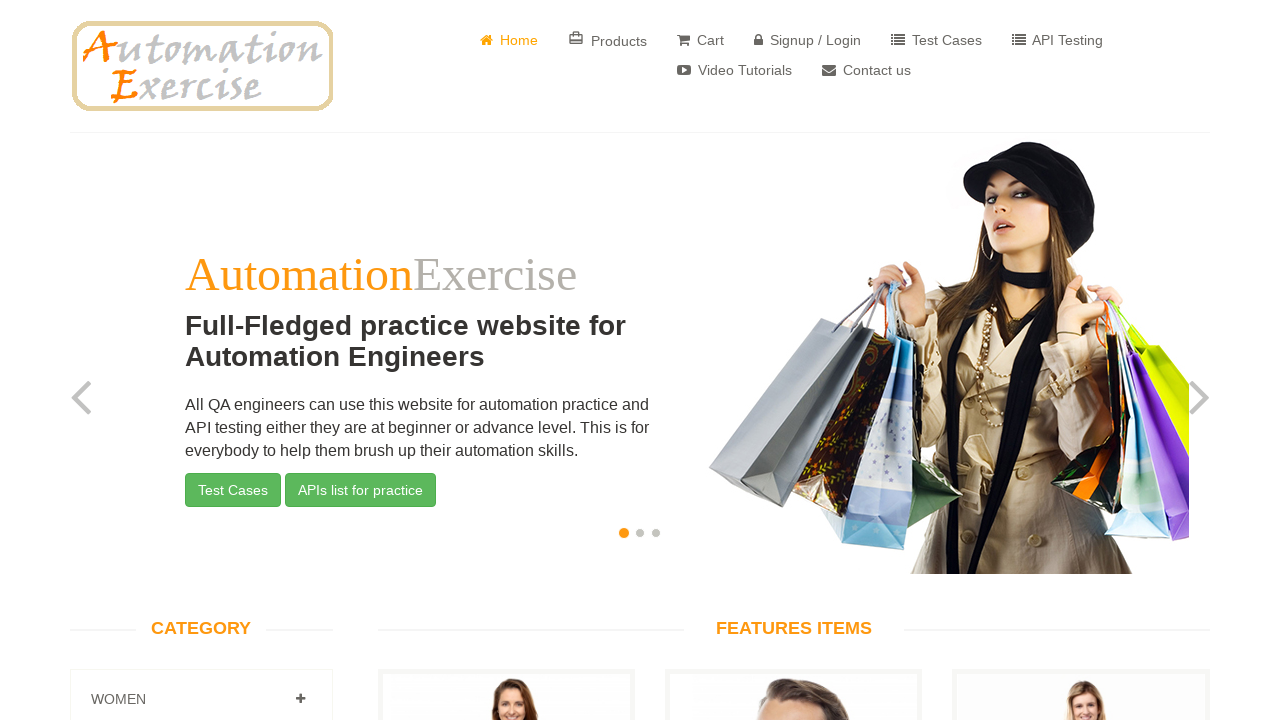

Verified logo element exists using class selector
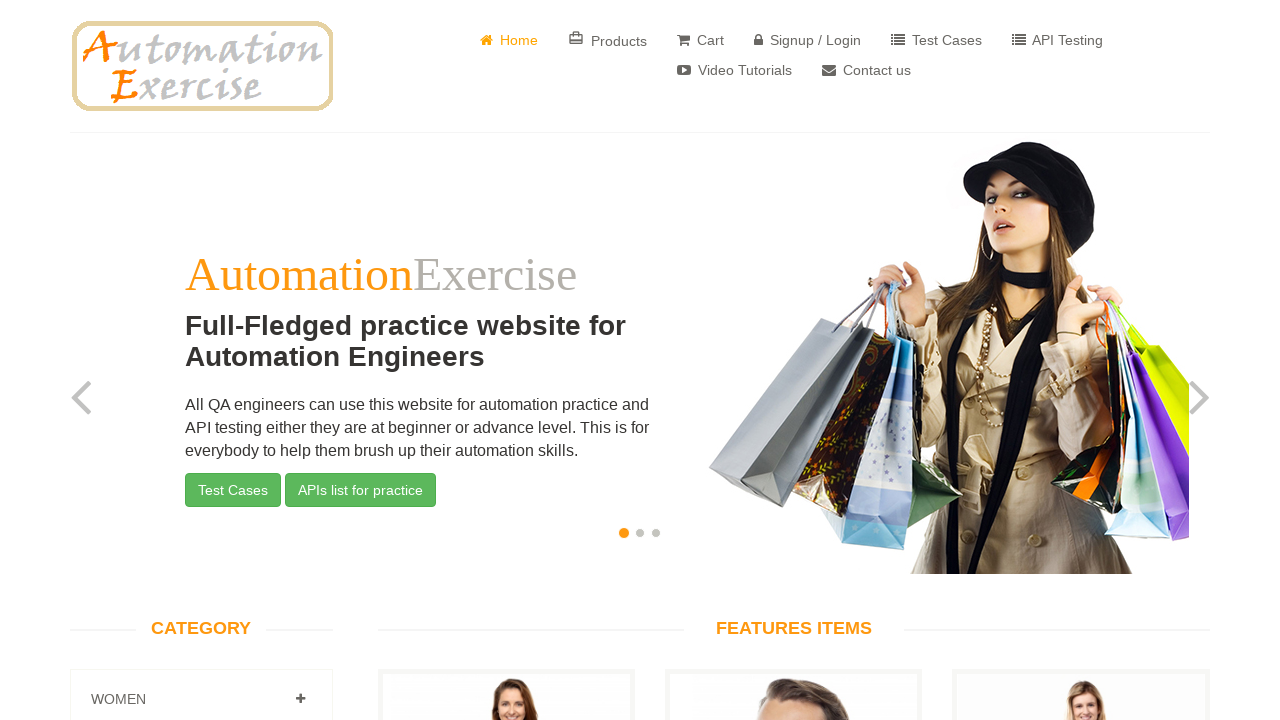

Verified subscribe email input field exists
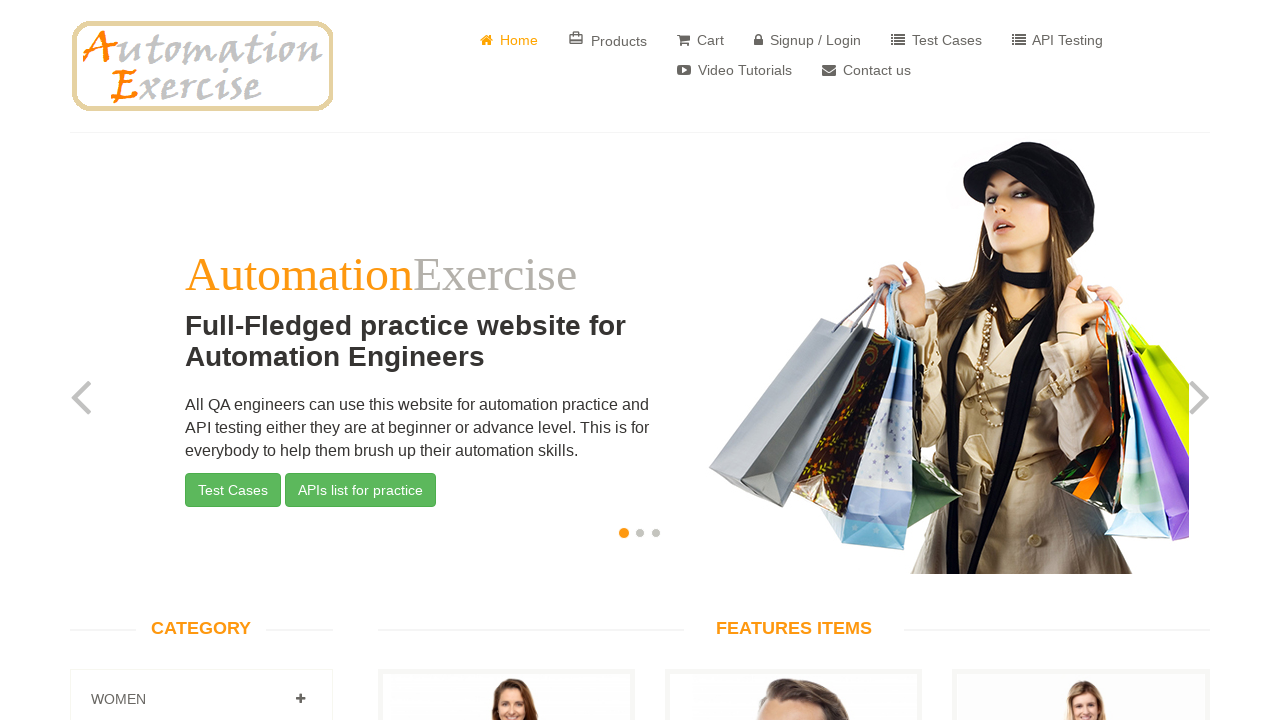

Verified footer element exists
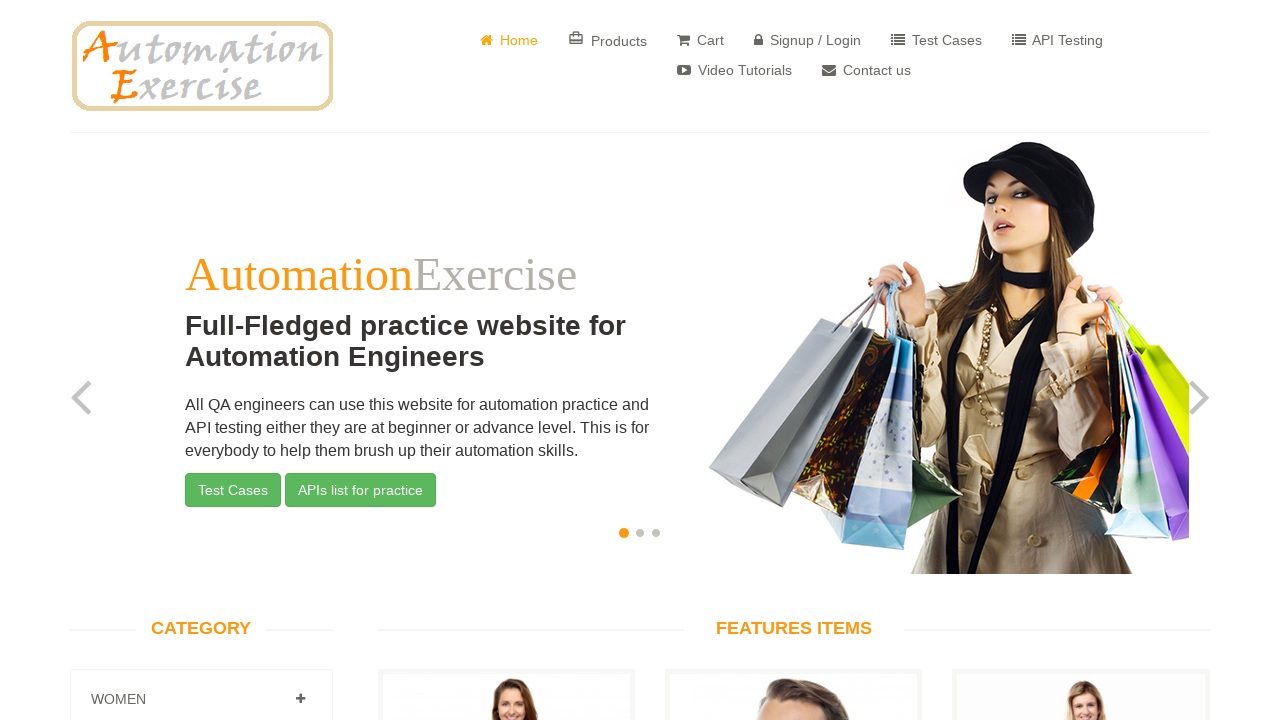

Verified cart link exists using CSS selector
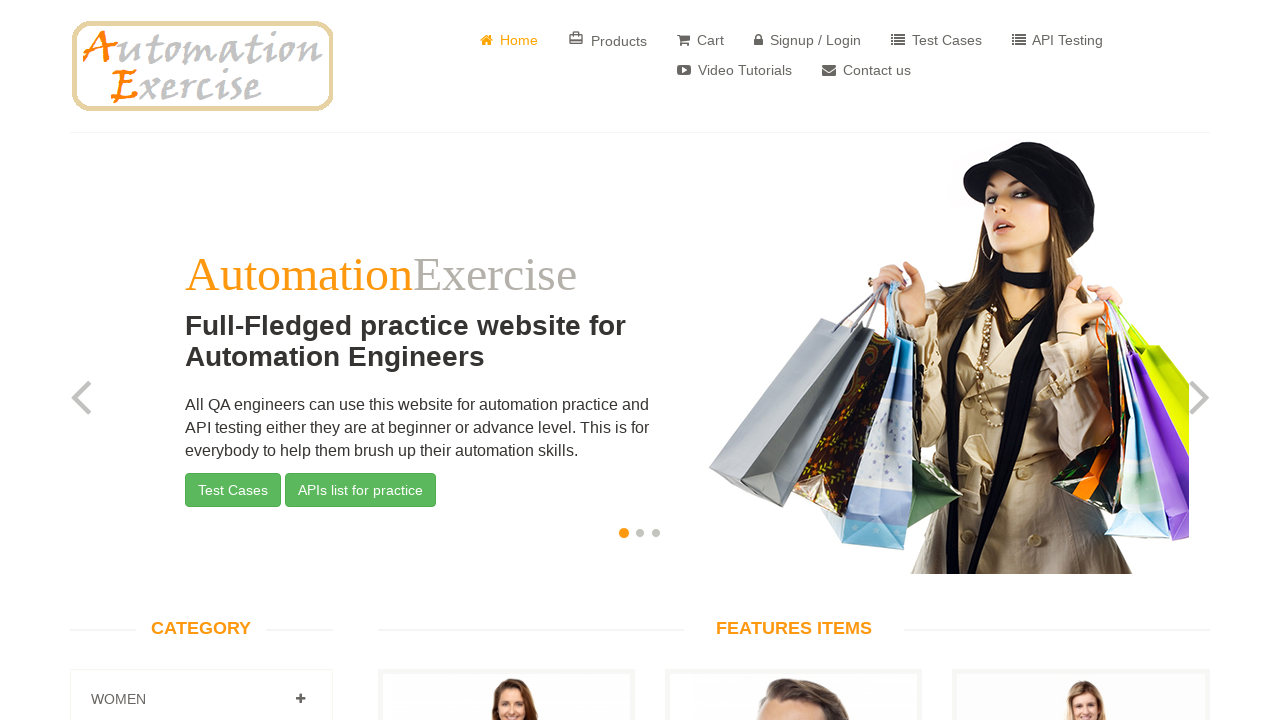

Verified carousel control element exists
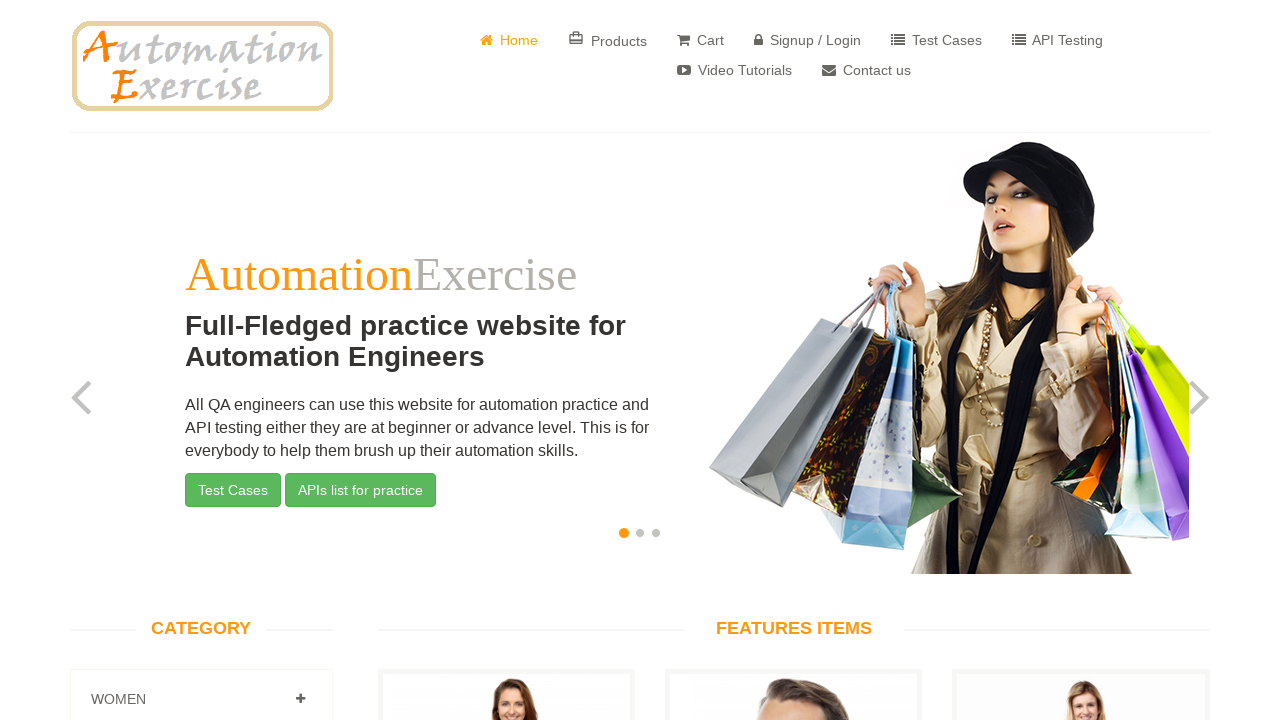

Verified brands section heading exists
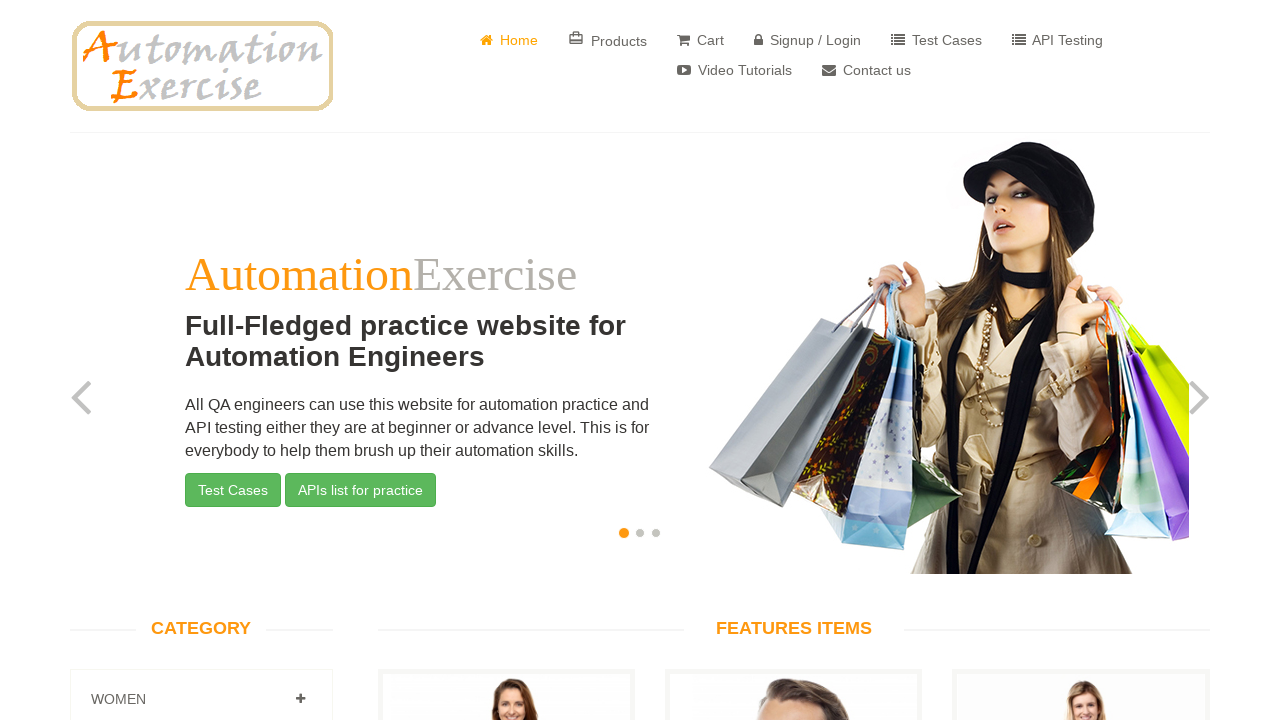

Verified logo element using XPath selector
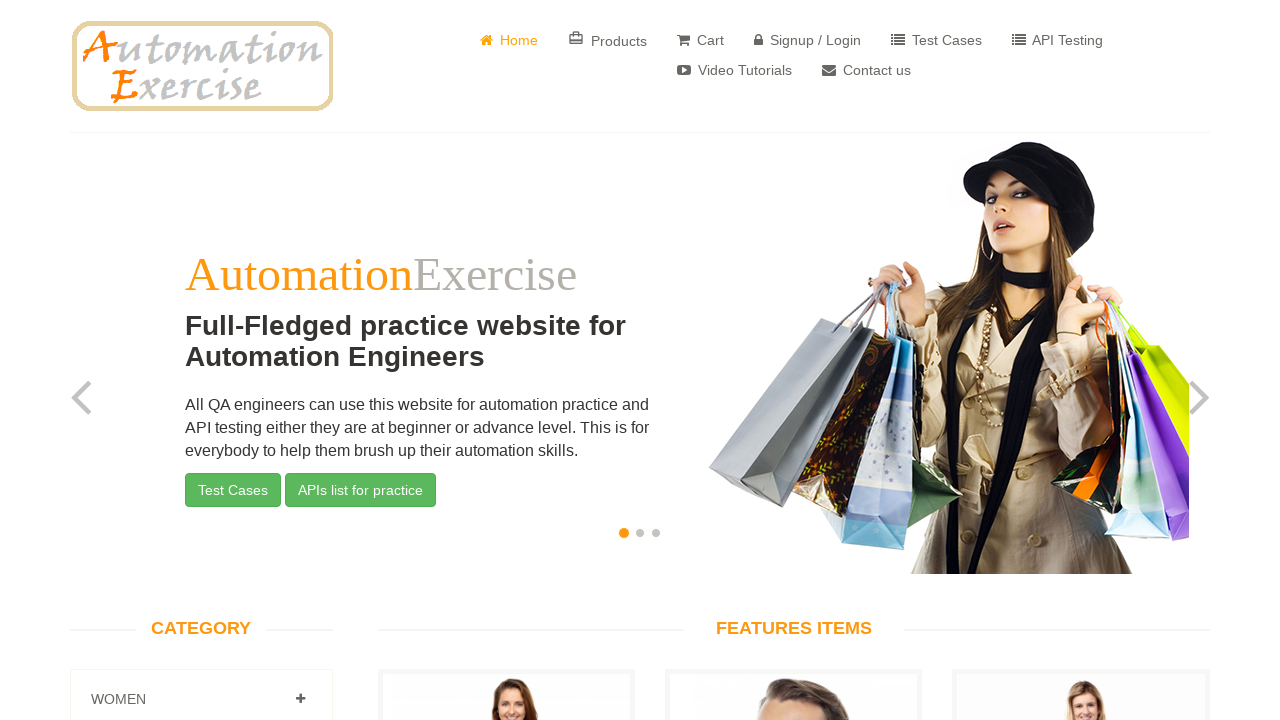

Verified cart link using XPath selector
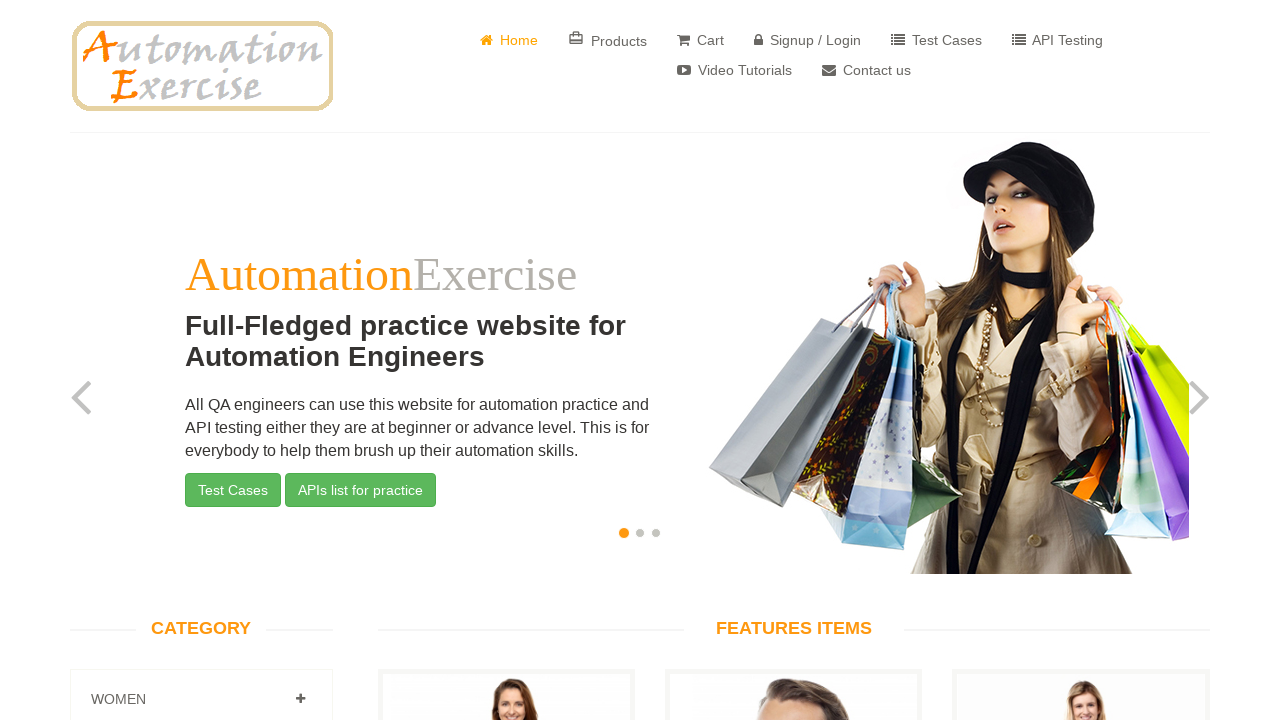

Verified subscribe email input using XPath selector
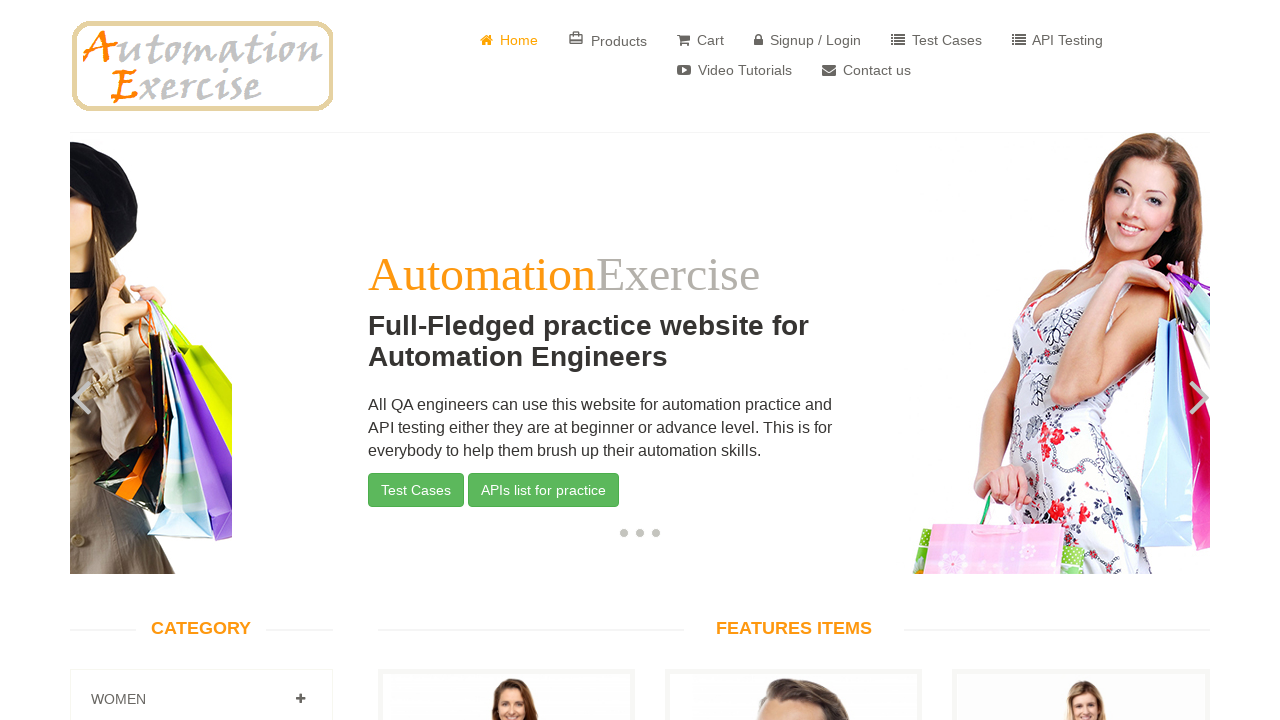

Verified carousel right control icon using XPath selector
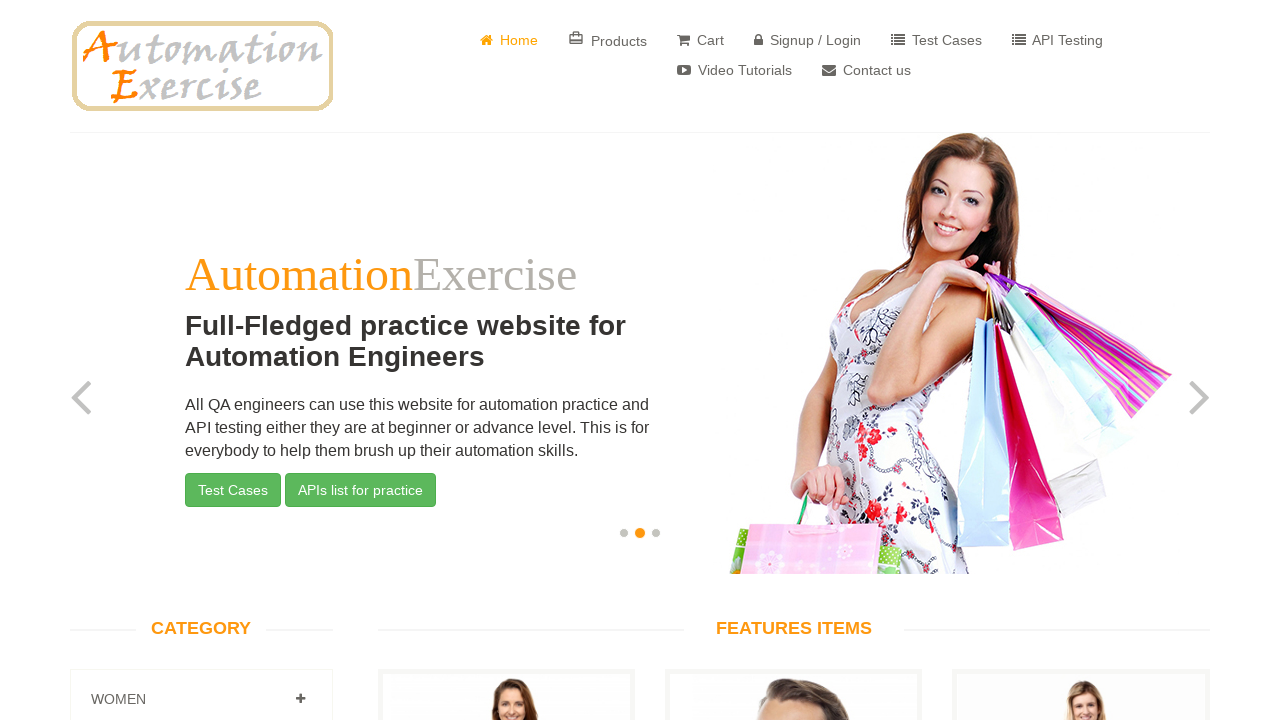

Verified brands section heading using XPath selector
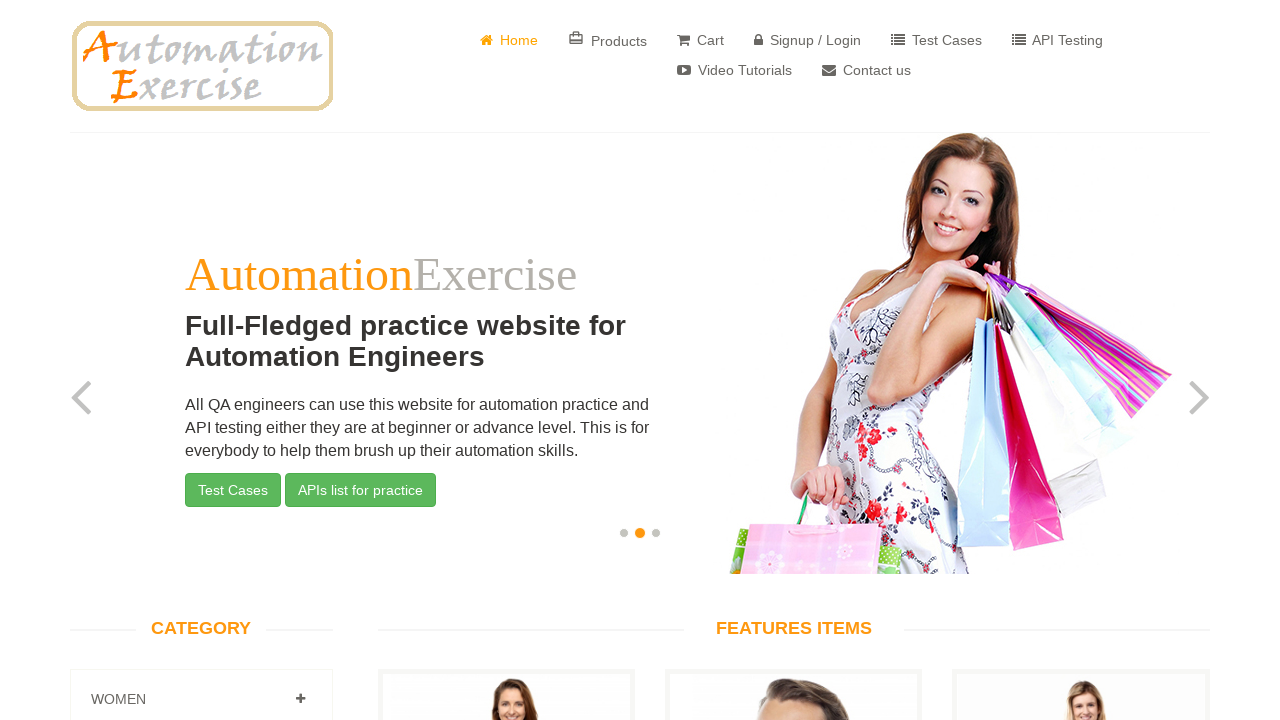

Verified footer element using XPath selector
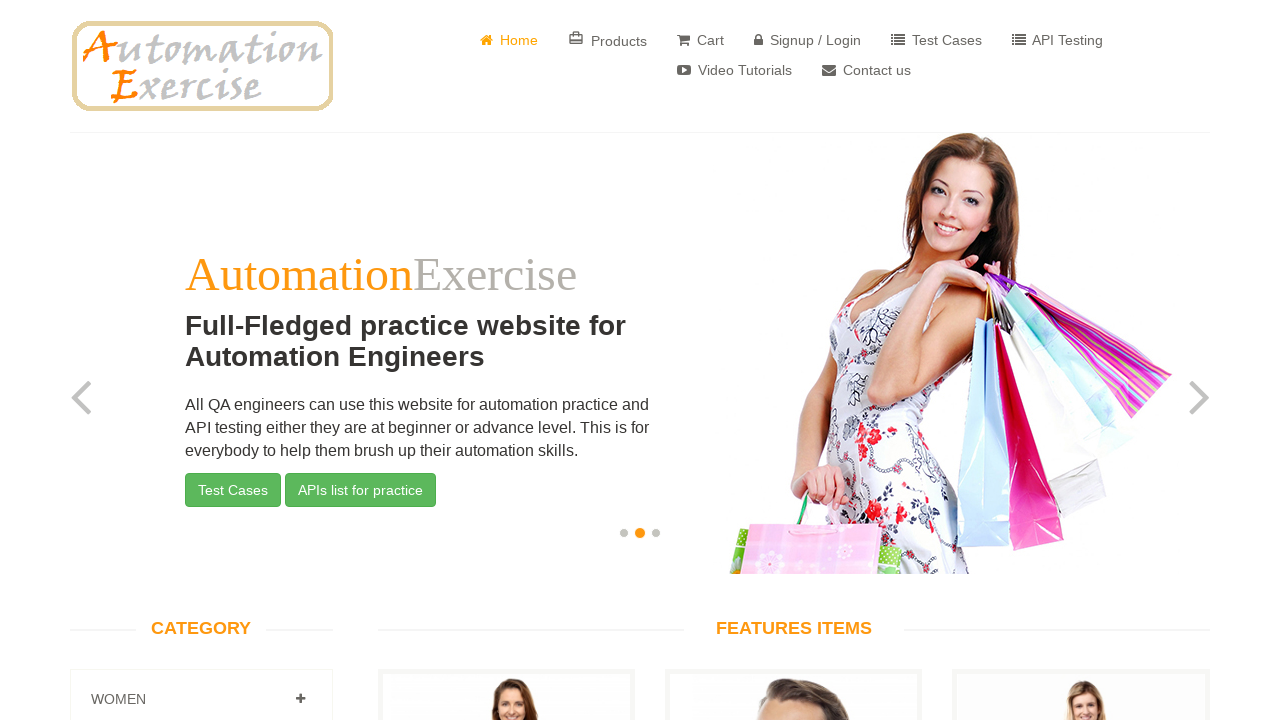

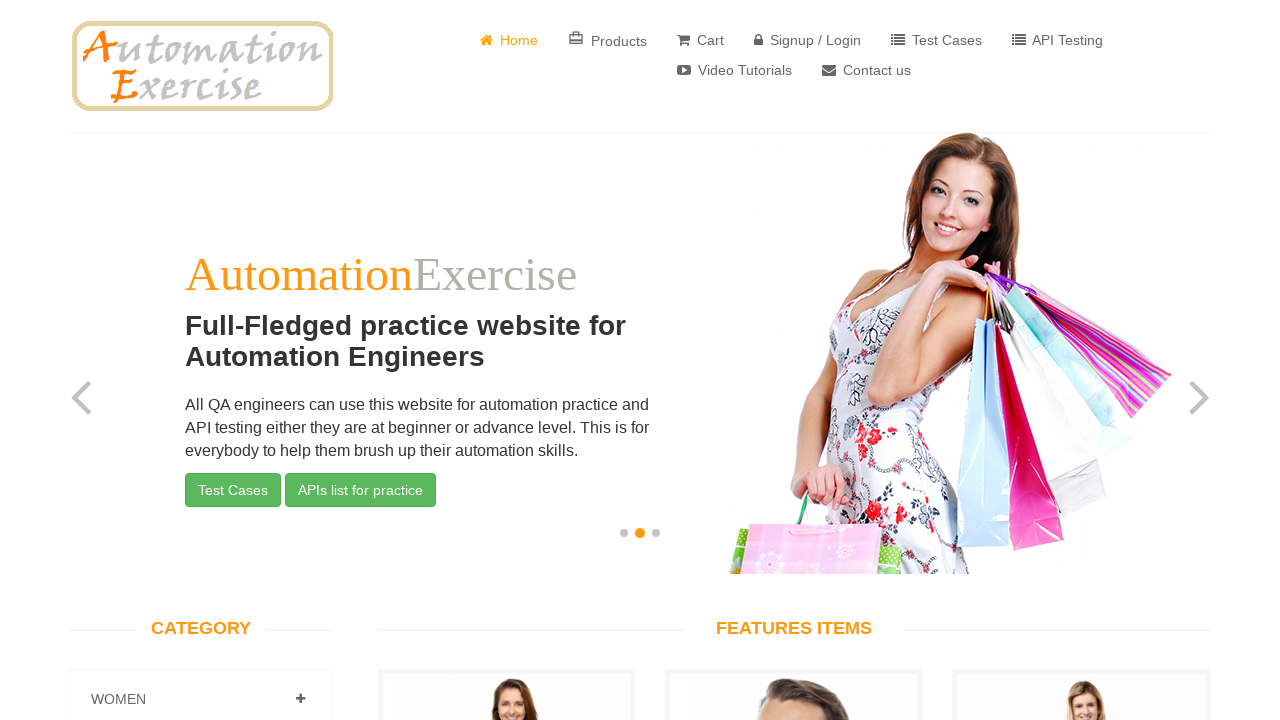